Navigates to Python.org homepage and verifies that news titles and event information are displayed correctly

Starting URL: https://www.python.org/

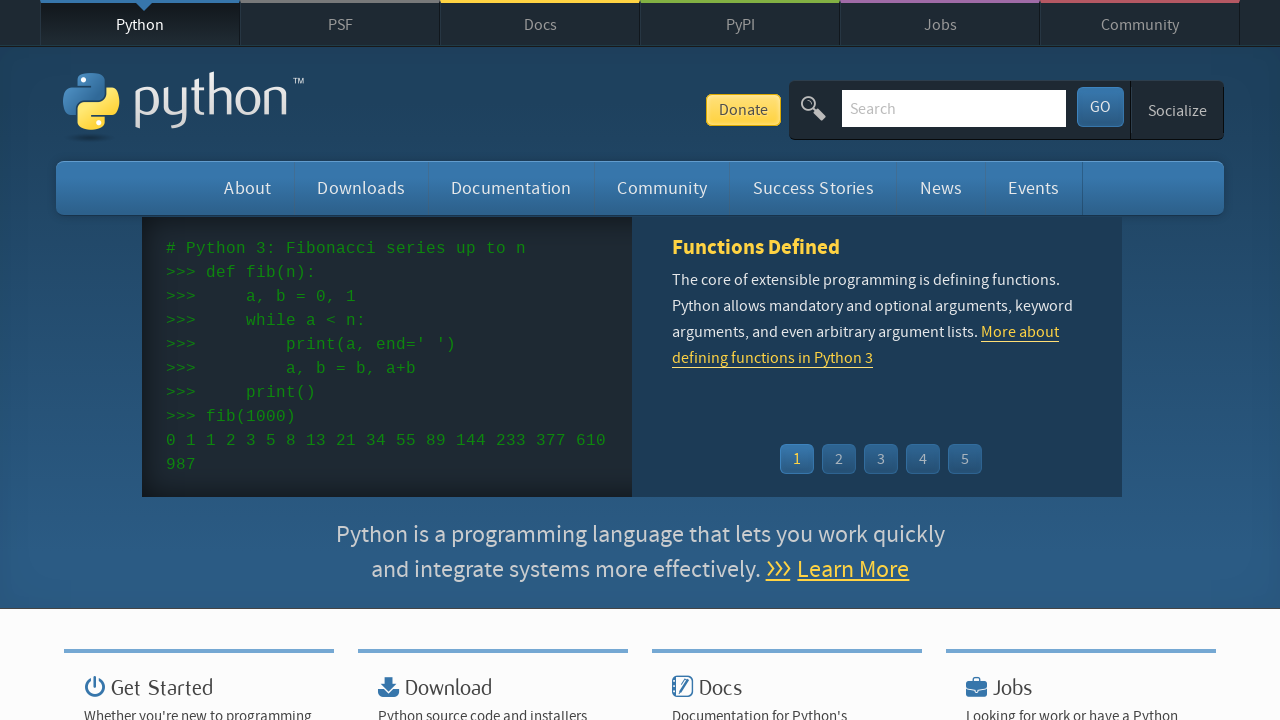

Navigated to Python.org homepage
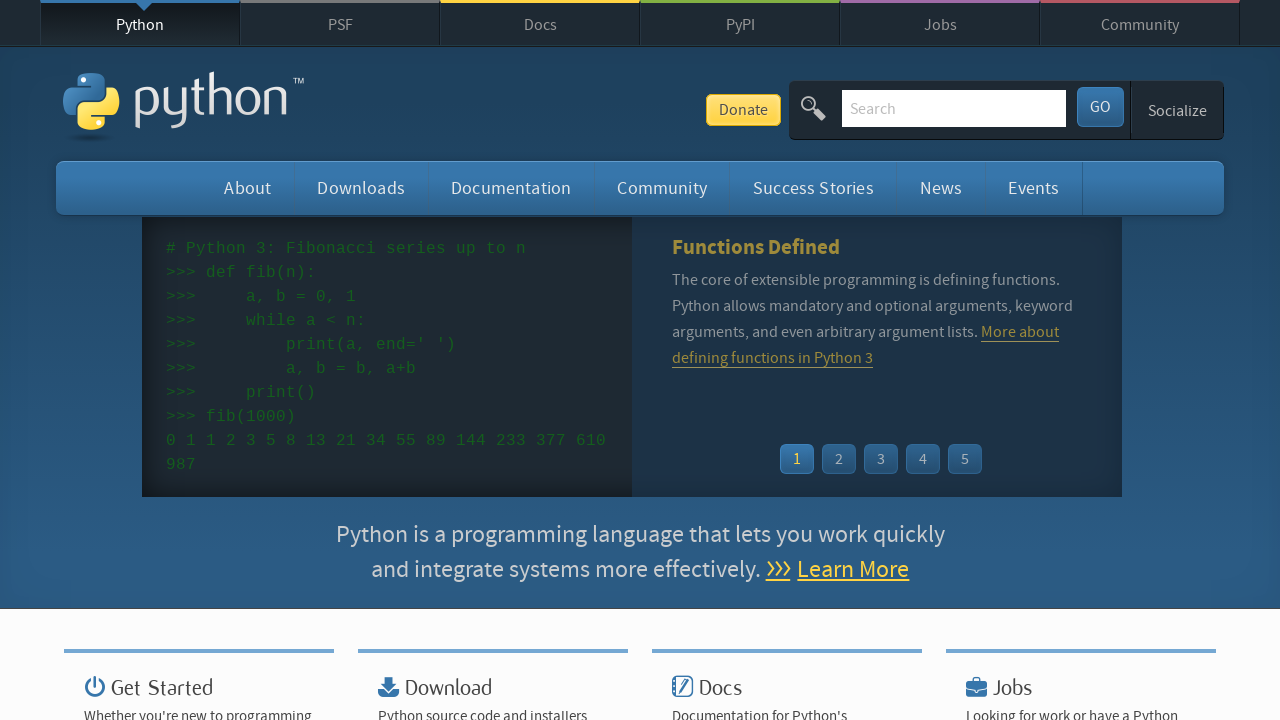

Located the Latest News section title
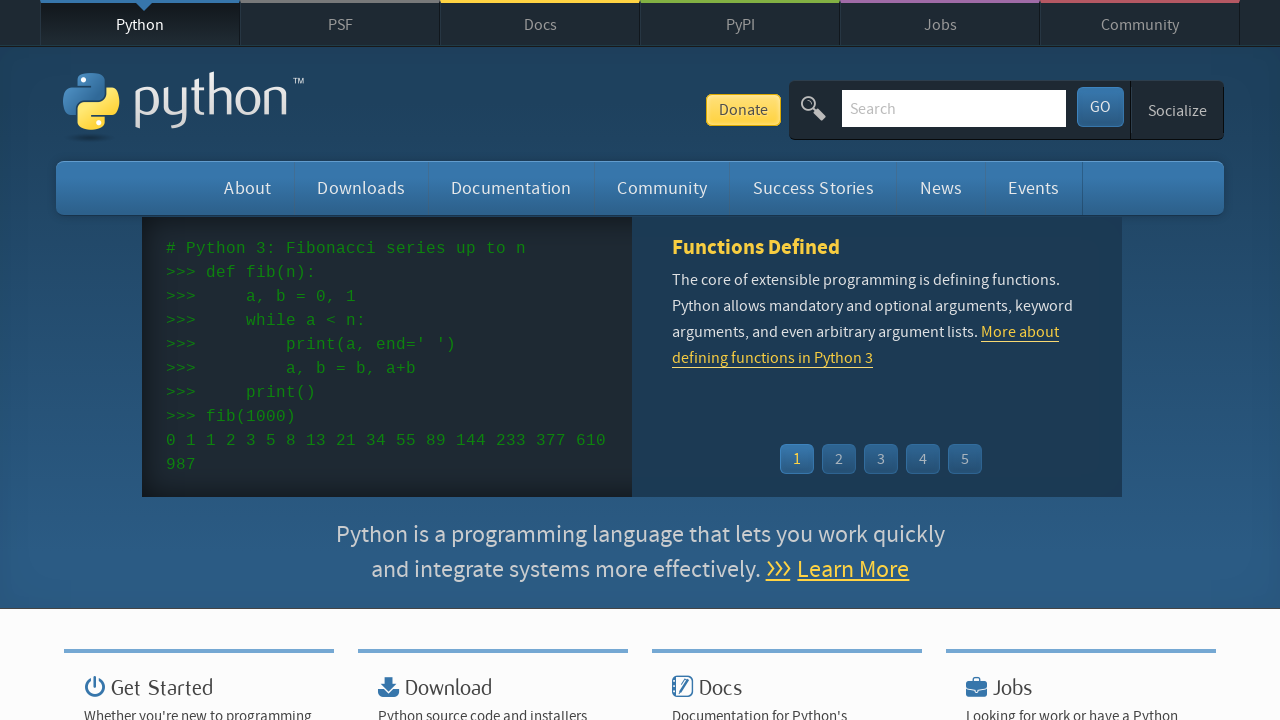

Verified that Latest News section title is visible
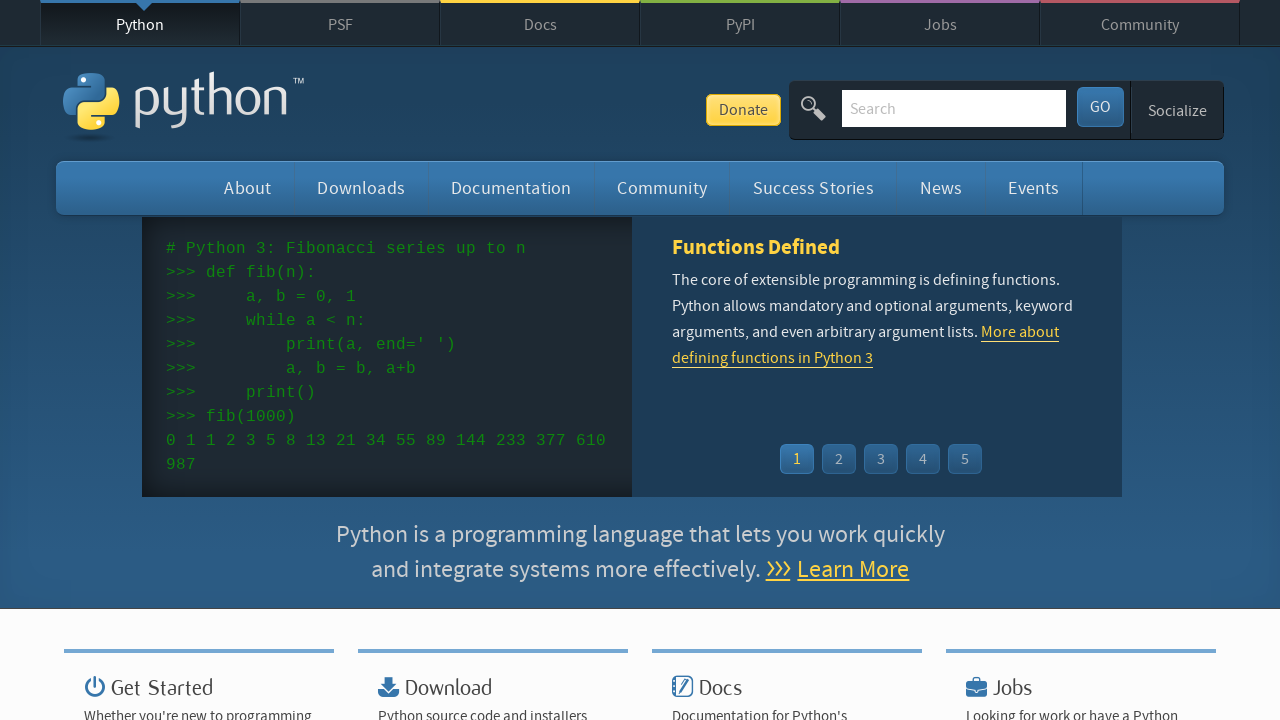

Located all event date elements
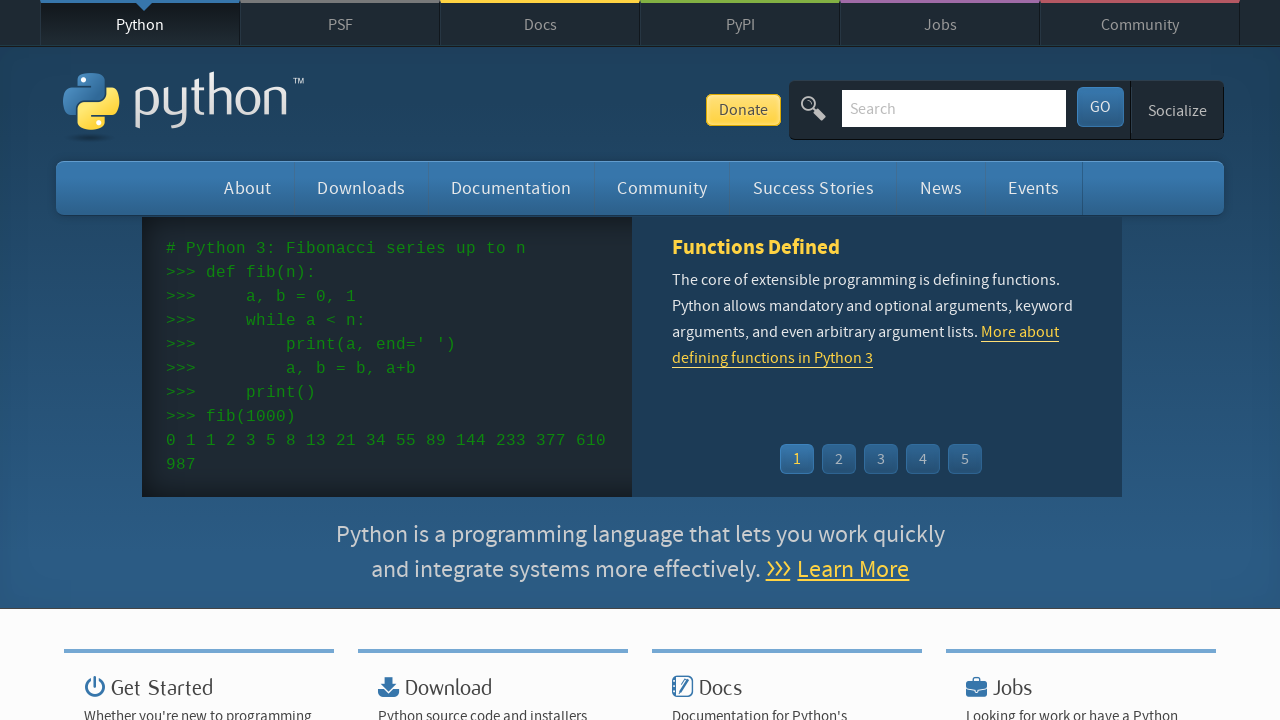

Verified that event dates are displayed (found 5 event dates)
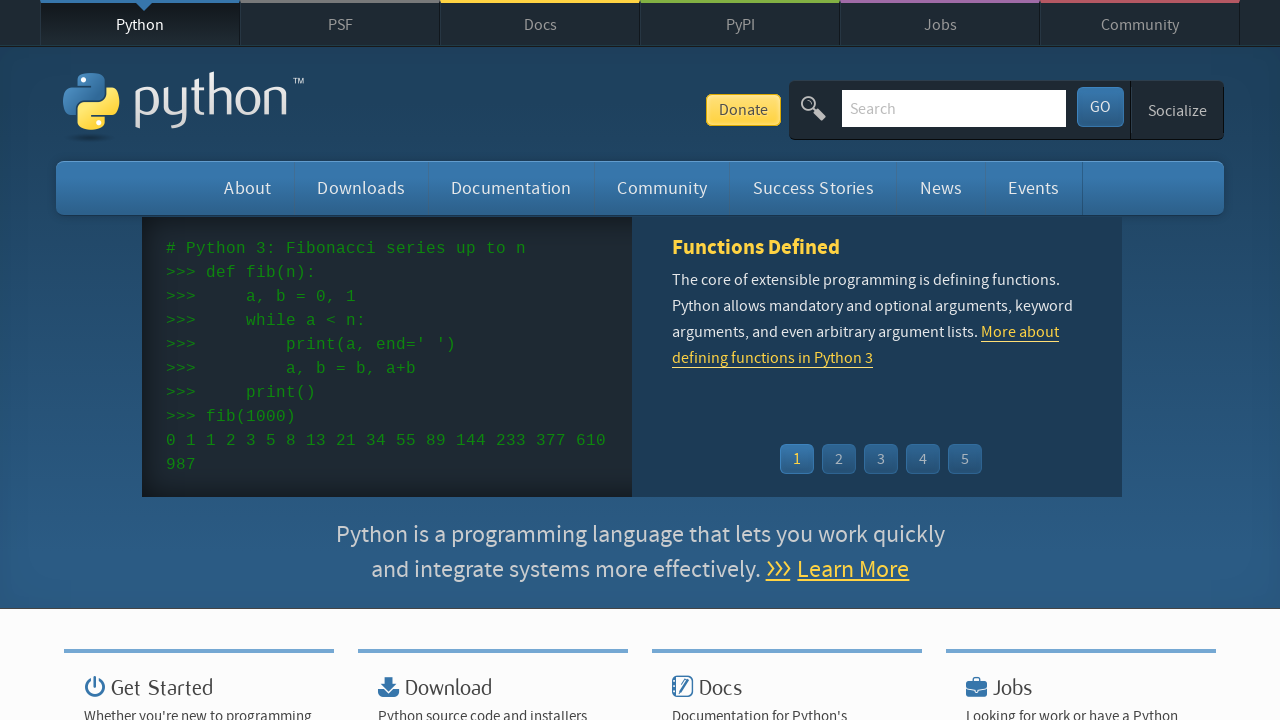

Located all event link elements
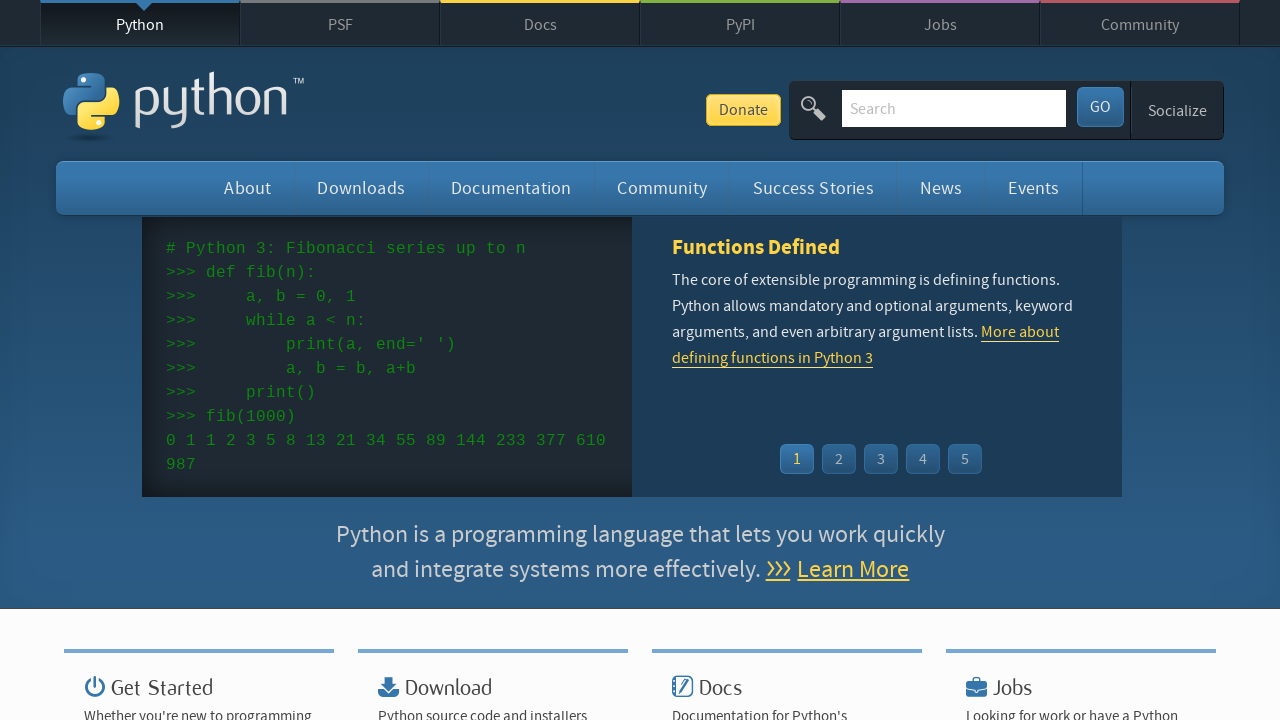

Verified that event titles/links are displayed (found 5 event links)
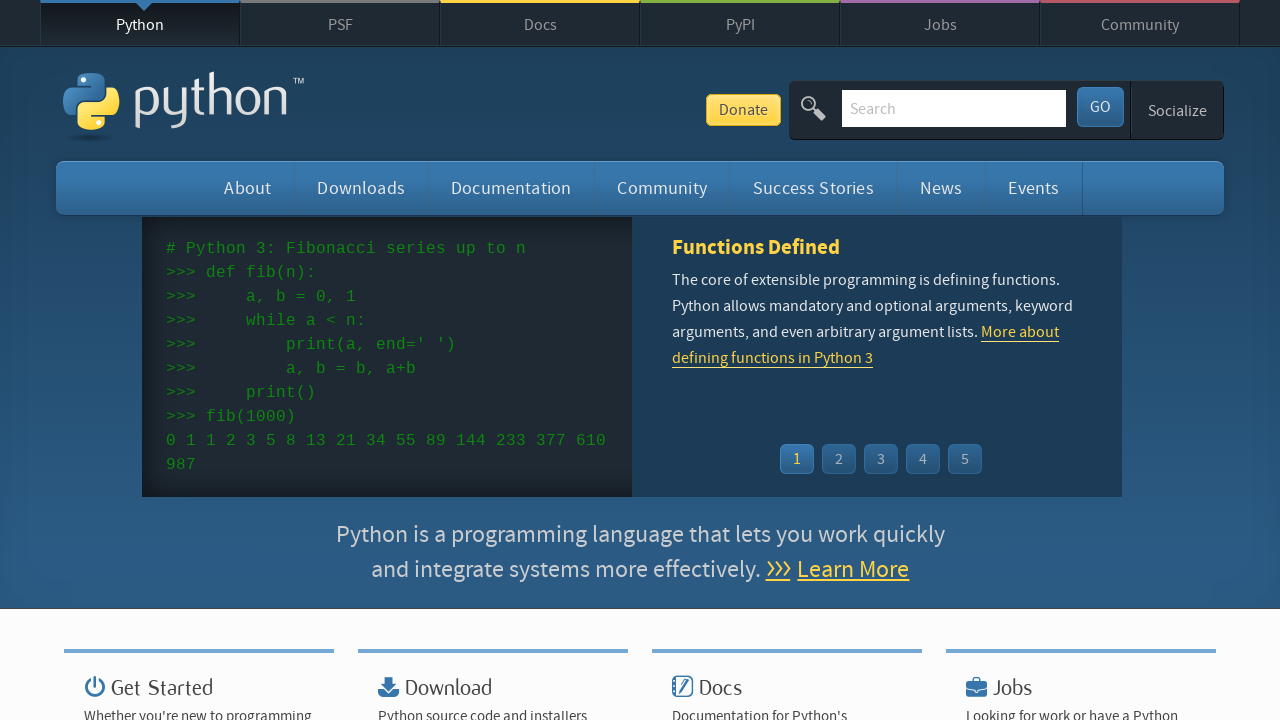

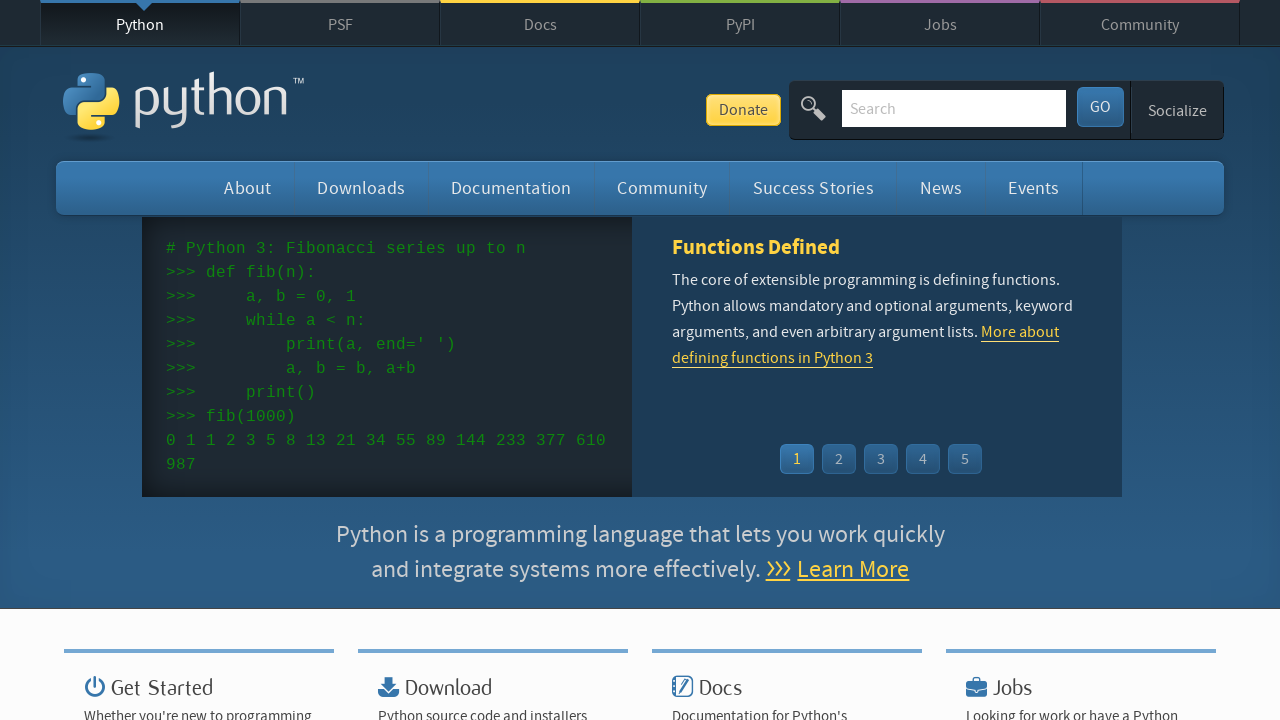